Tests dynamic loading functionality by clicking a start button and waiting for the "Hello World!" text to appear after a loading sequence completes

Starting URL: https://the-internet.herokuapp.com/dynamic_loading/1

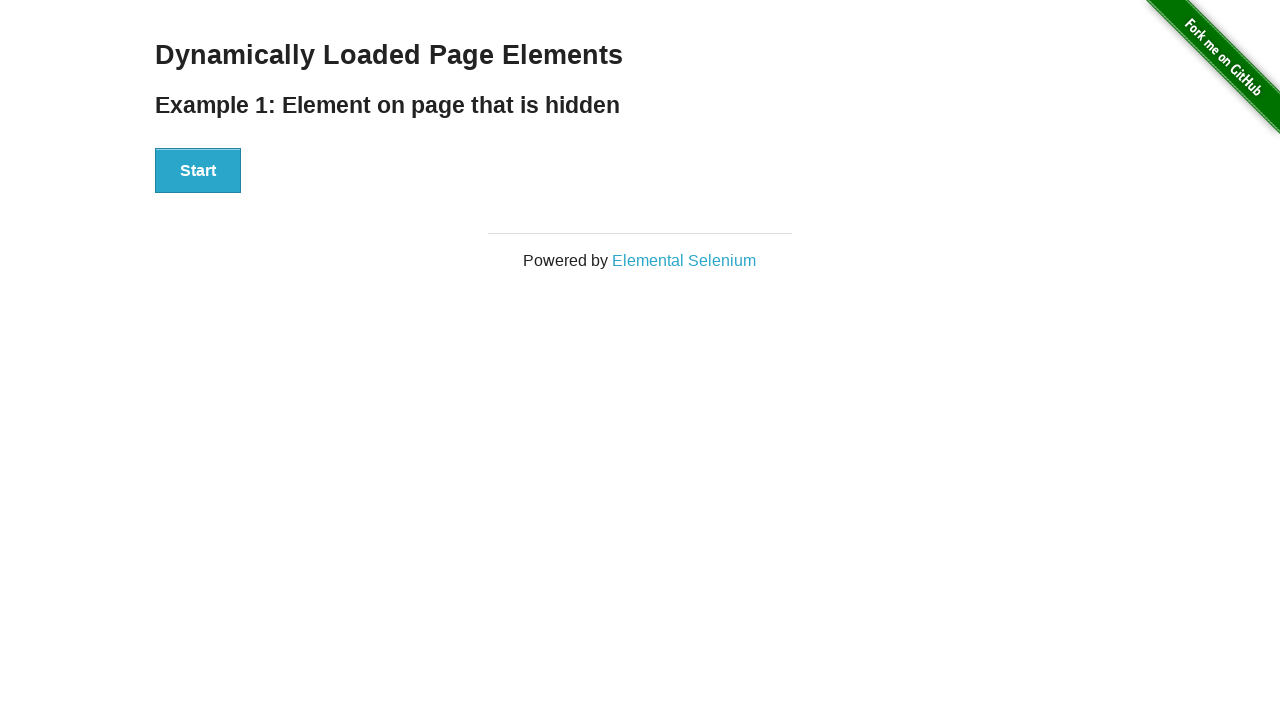

Clicked the start button to begin dynamic loading at (198, 171) on #start button
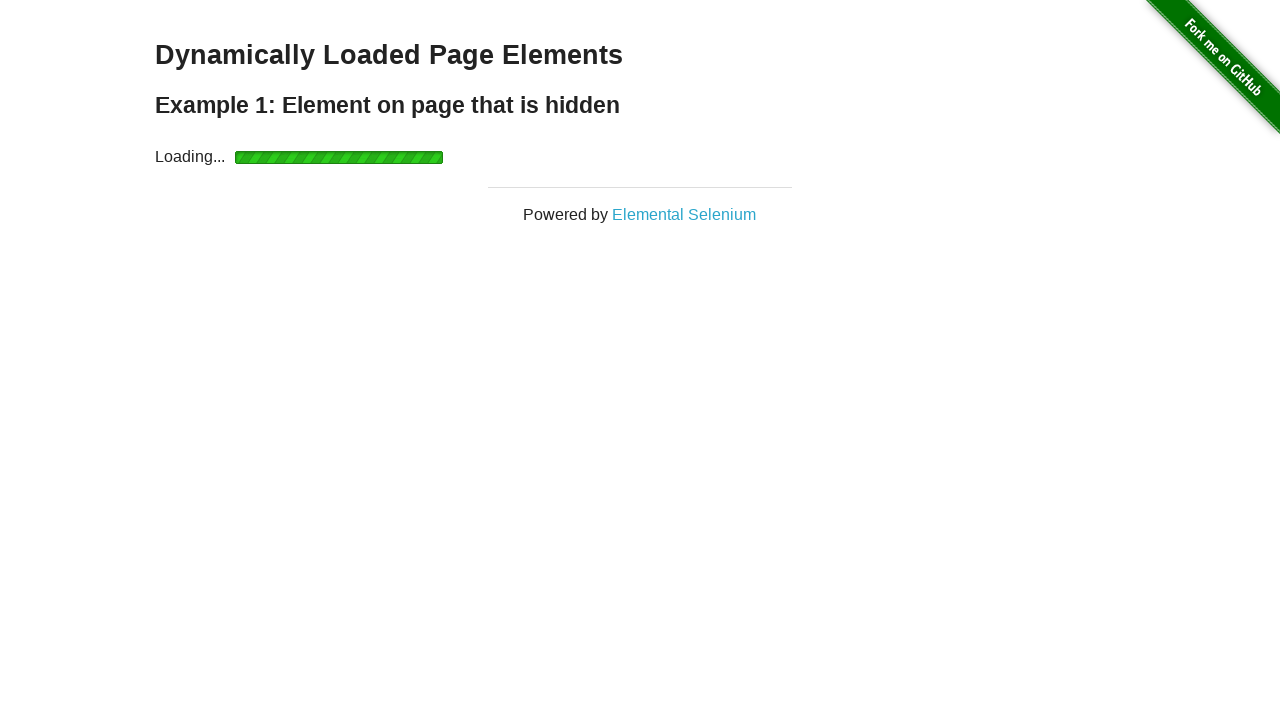

Waited for the finish element to become visible after loading sequence completed
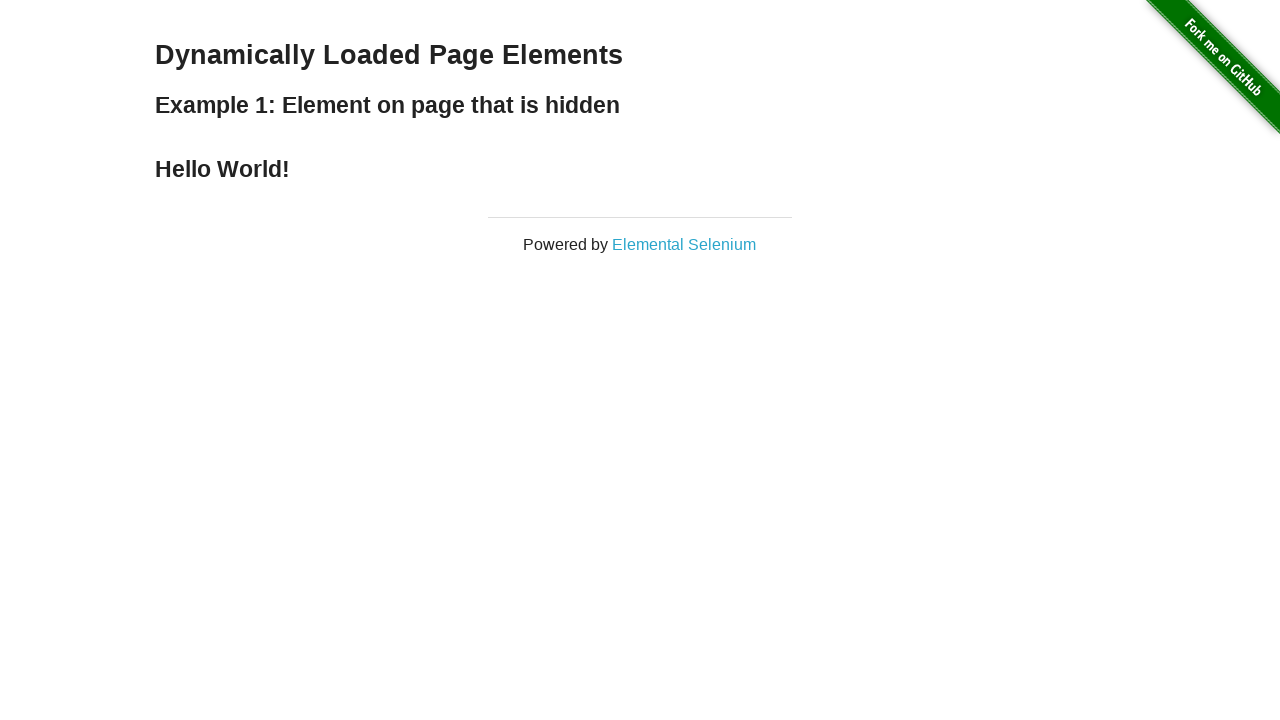

Located the finish element containing the text
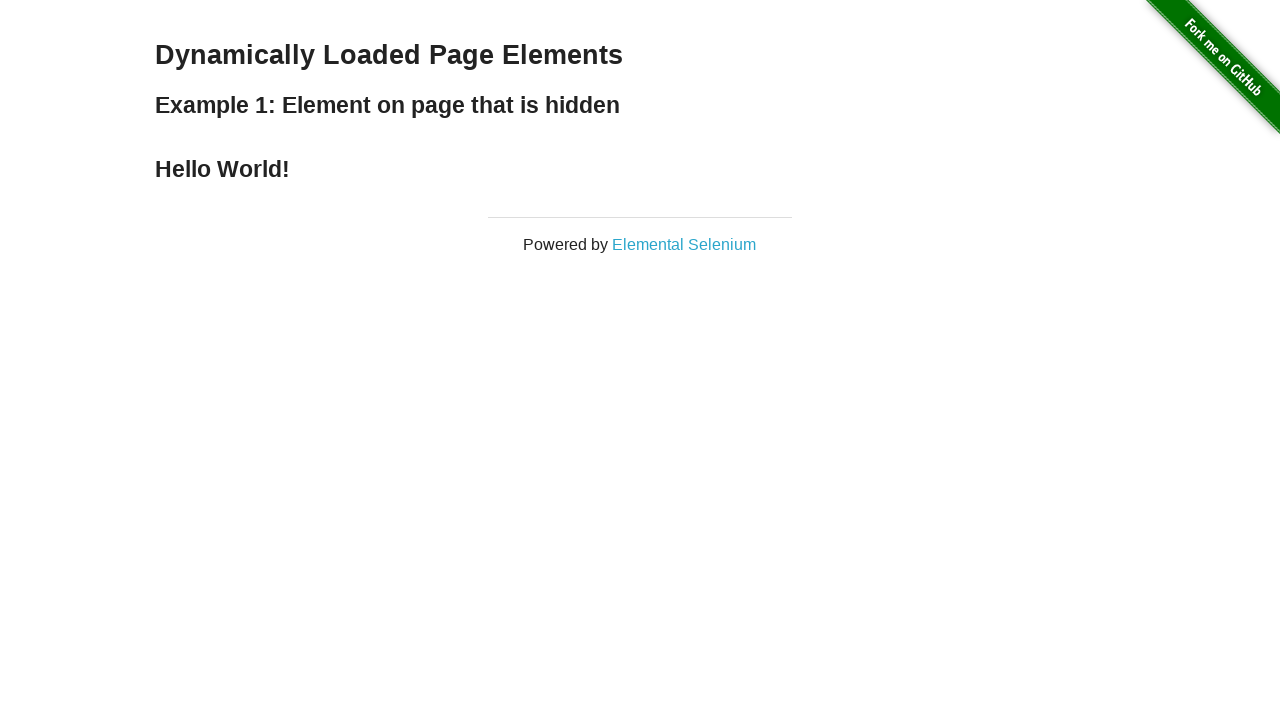

Verified that the finish element contains 'Hello World!' text
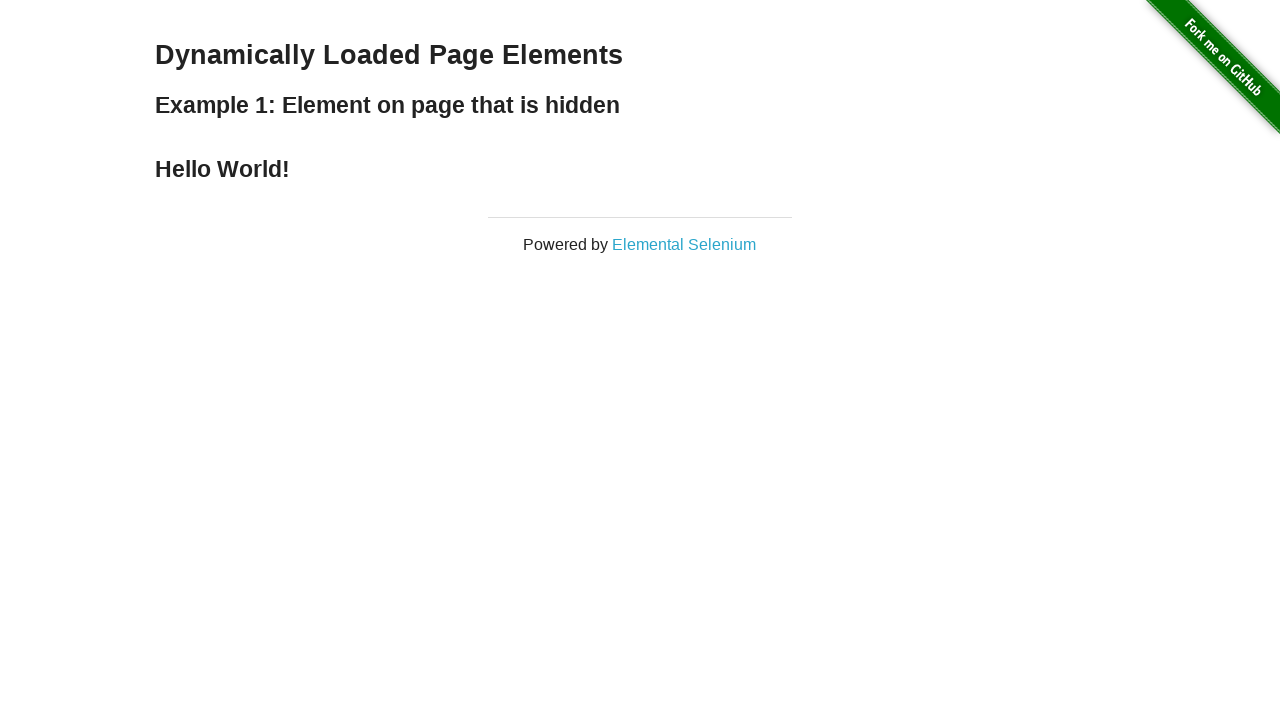

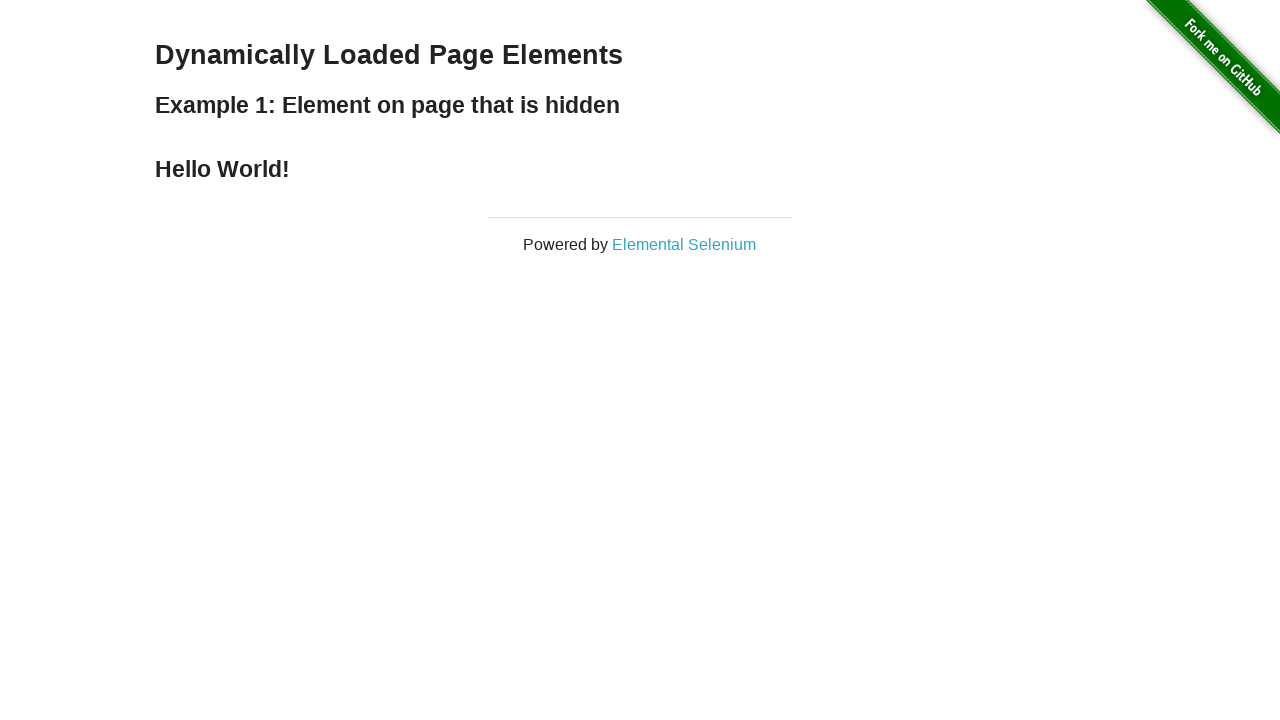